Tests a GFR (Glomerular Filtration Rate) medical calculator by filling in patient data (age, sex, creatinine, race, weight, height) and verifying the calculated results for MDRD, CKD-EPI, and Cockcroft-Gault formulas.

Starting URL: https://bymed.top/calc/%D1%81%D0%BA%D1%84-2148

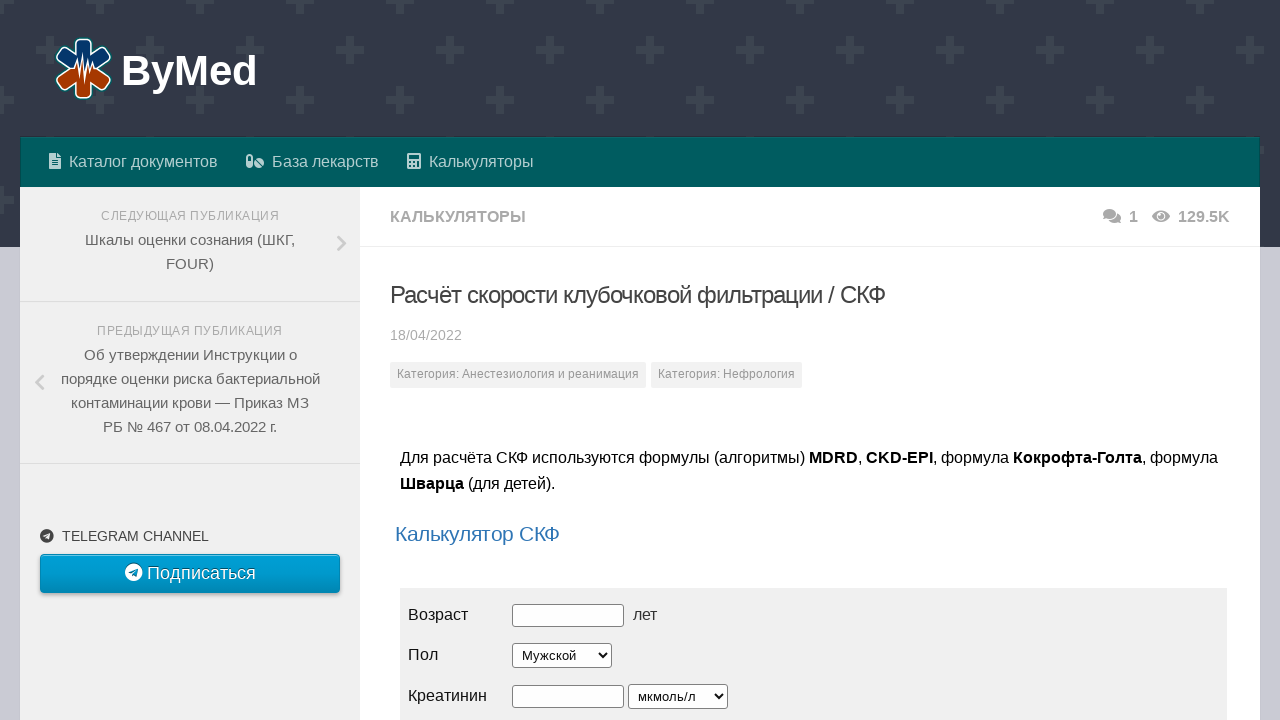

Page loaded with networkidle state
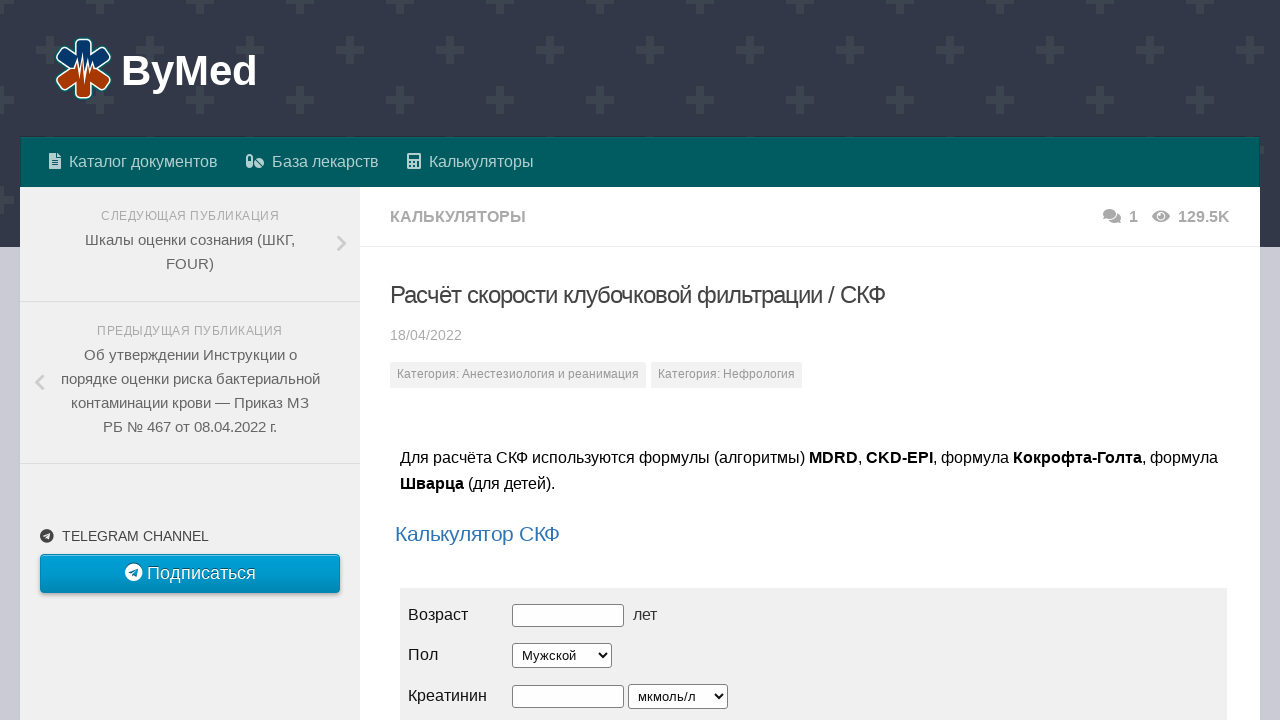

Located calculator iframe
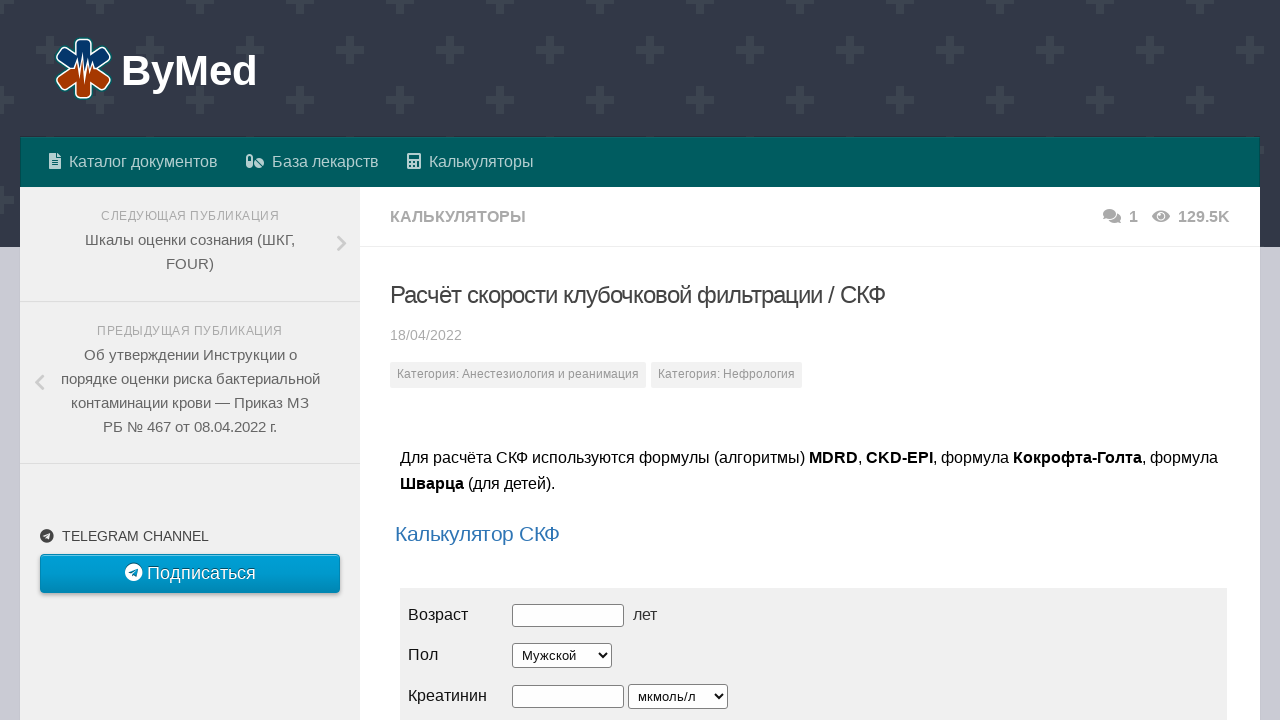

Filled age field with value 40 on iframe >> nth=0 >> internal:control=enter-frame >> #age
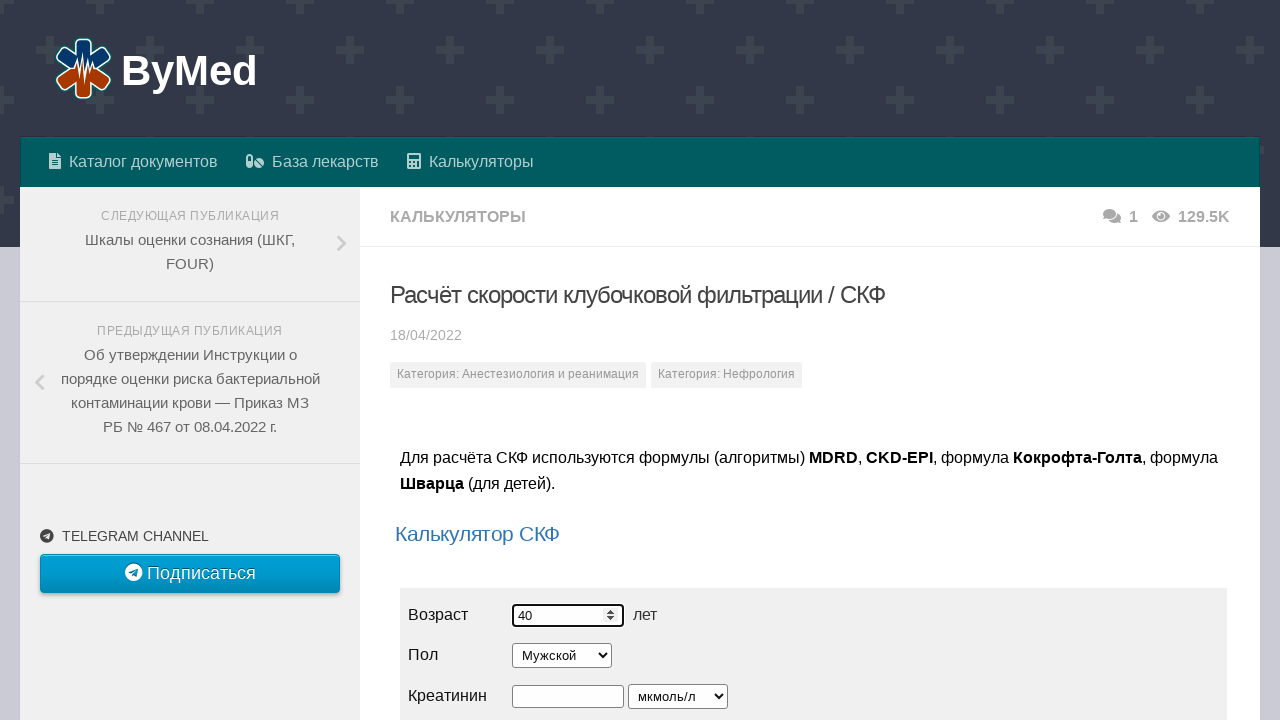

Selected sex as 'Мужской' (Male) on iframe >> nth=0 >> internal:control=enter-frame >> #sex
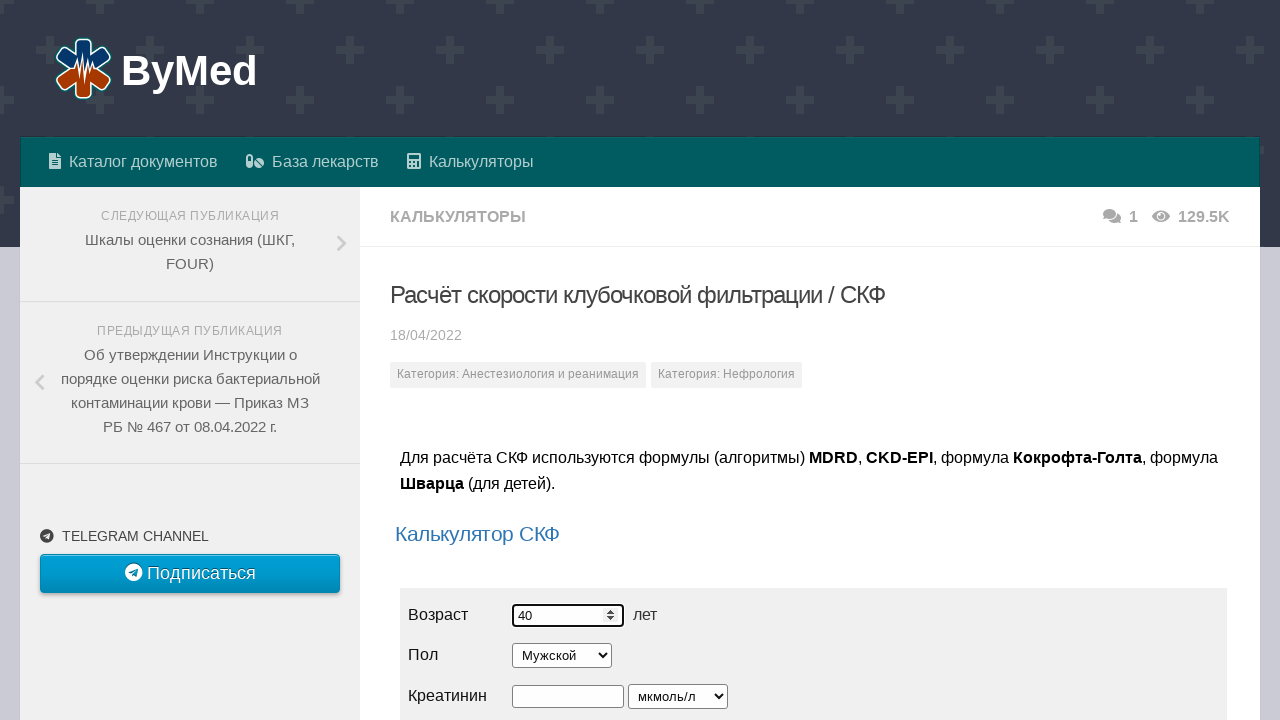

Filled creatinine field with value 15 on iframe >> nth=0 >> internal:control=enter-frame >> #cr
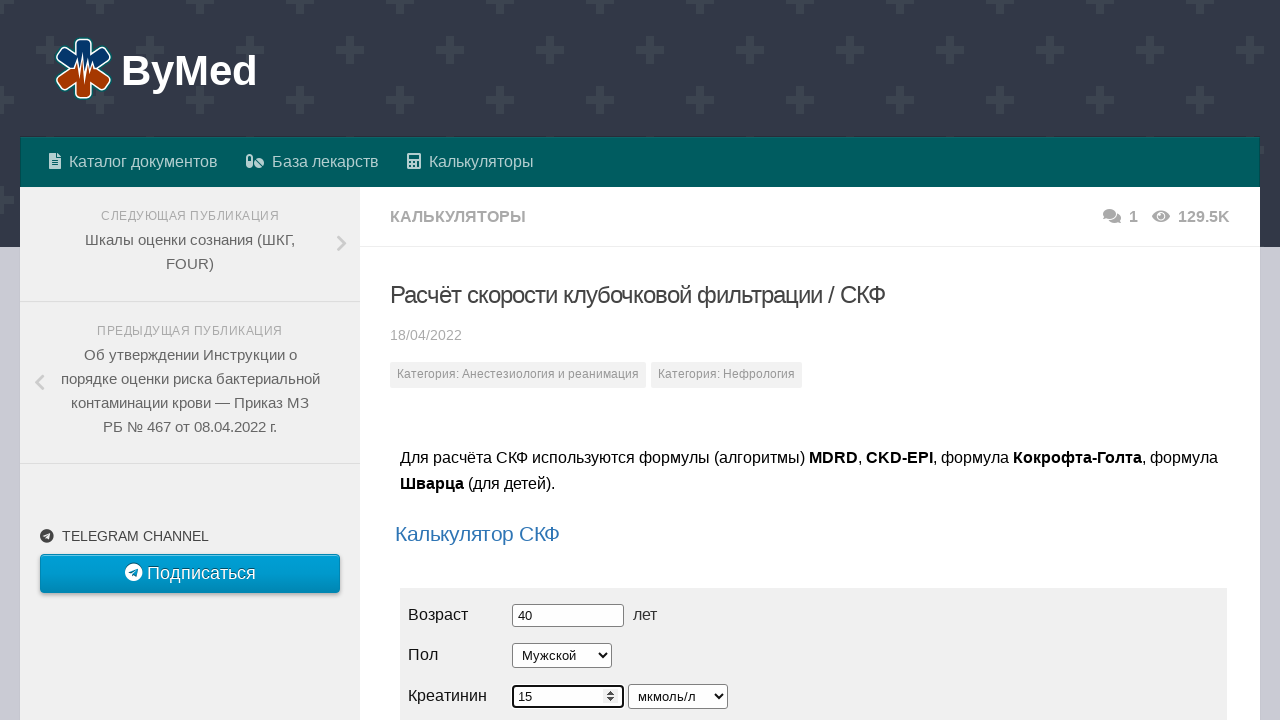

Selected creatinine unit as 'мг/дл' (mg/dL) on iframe >> nth=0 >> internal:control=enter-frame >> #cr-size
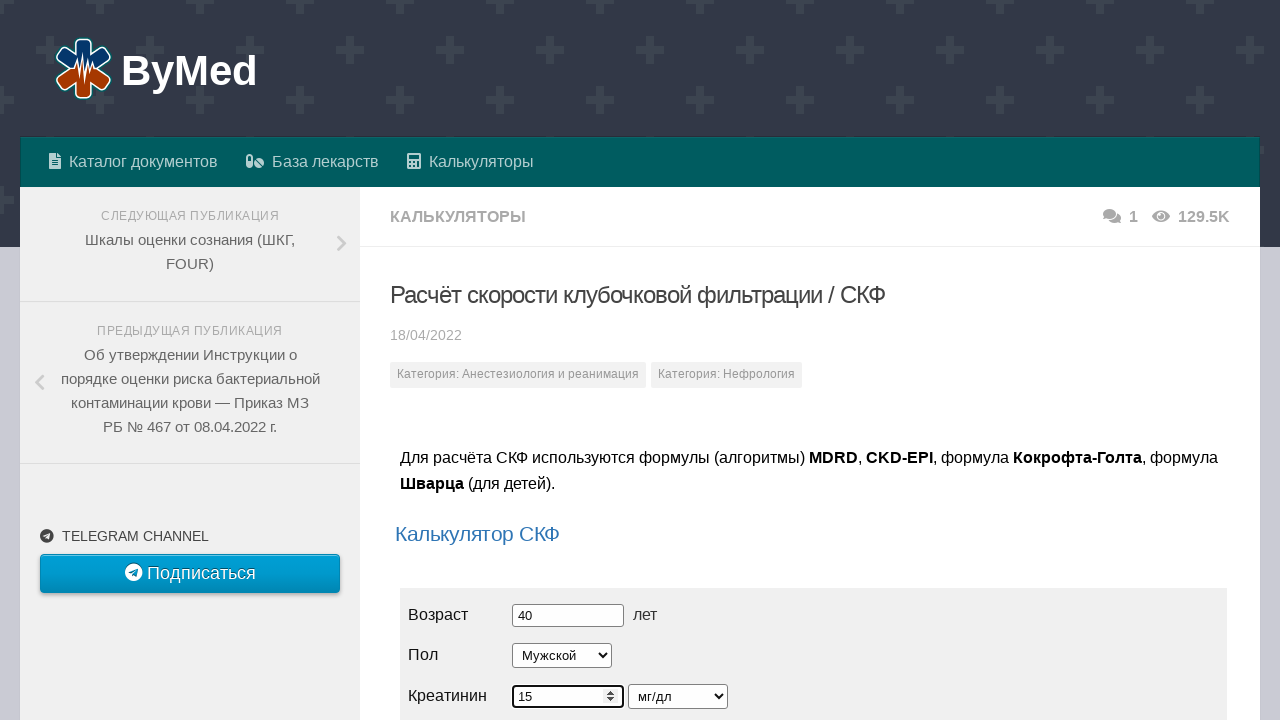

Selected race as 'Негроидная' (Black/African) on iframe >> nth=0 >> internal:control=enter-frame >> #race
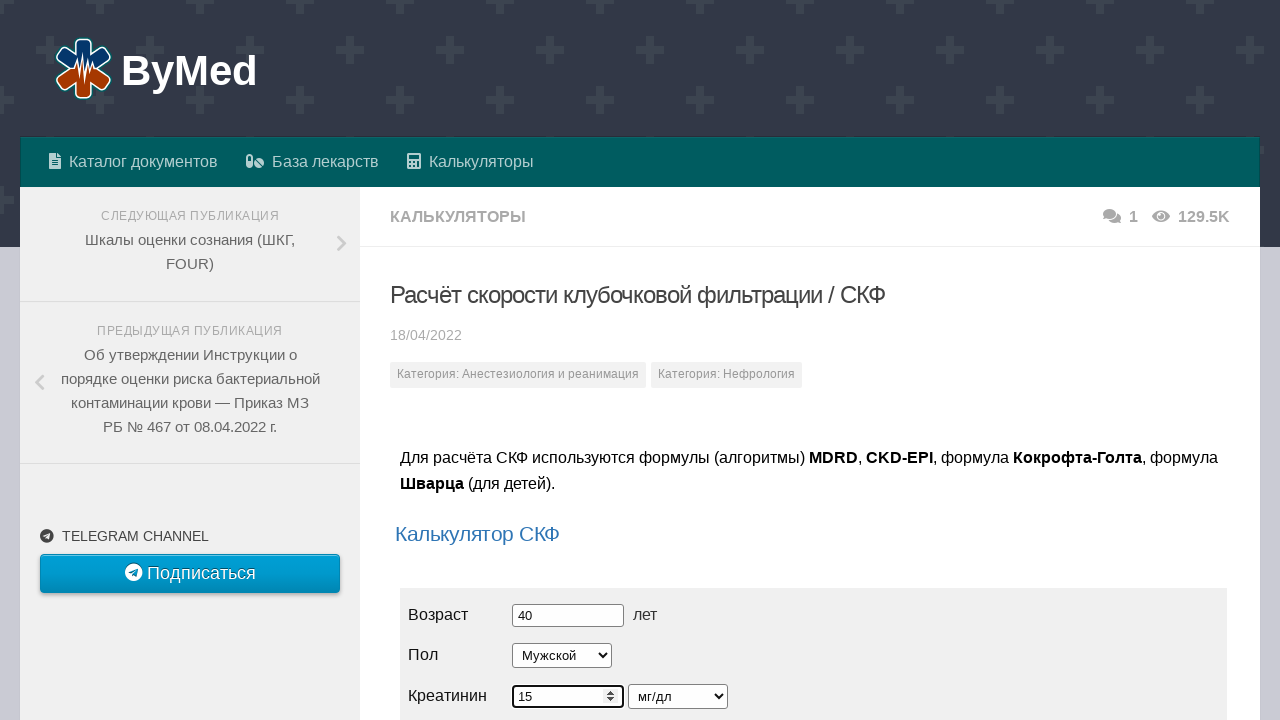

Filled weight field with value 80 on iframe >> nth=0 >> internal:control=enter-frame >> #mass
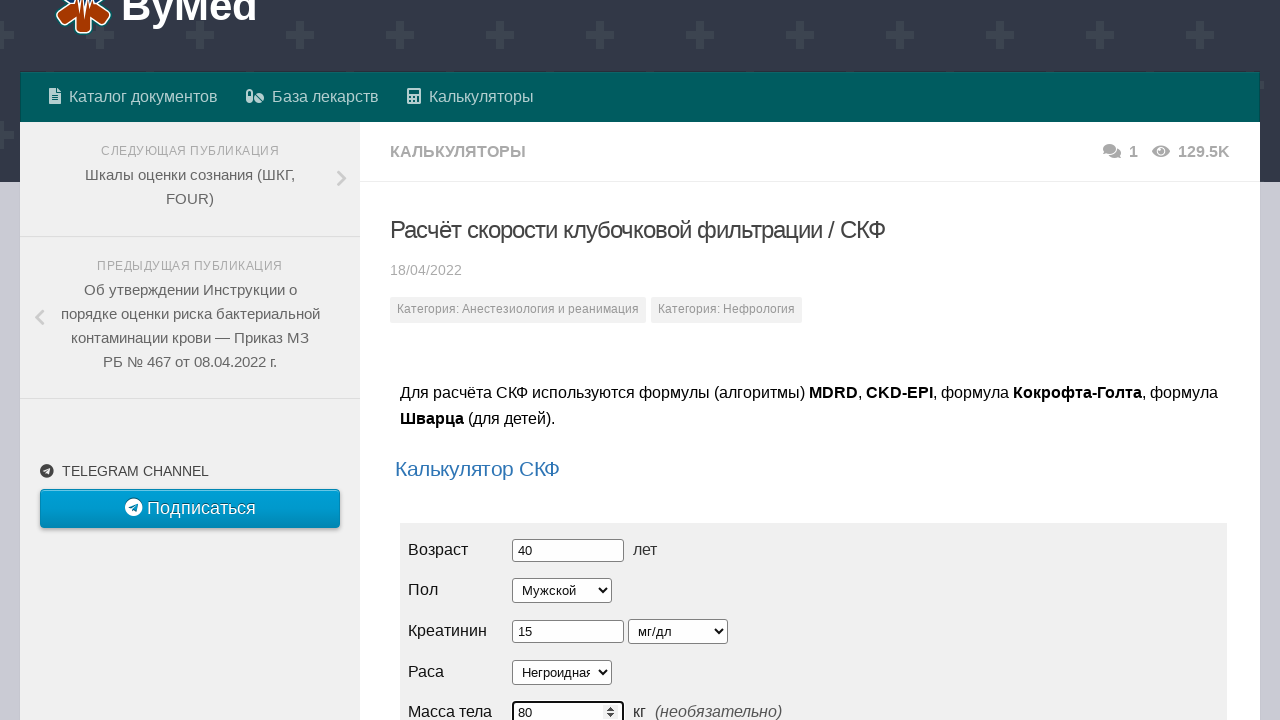

Filled height field with value 199 on iframe >> nth=0 >> internal:control=enter-frame >> #grow
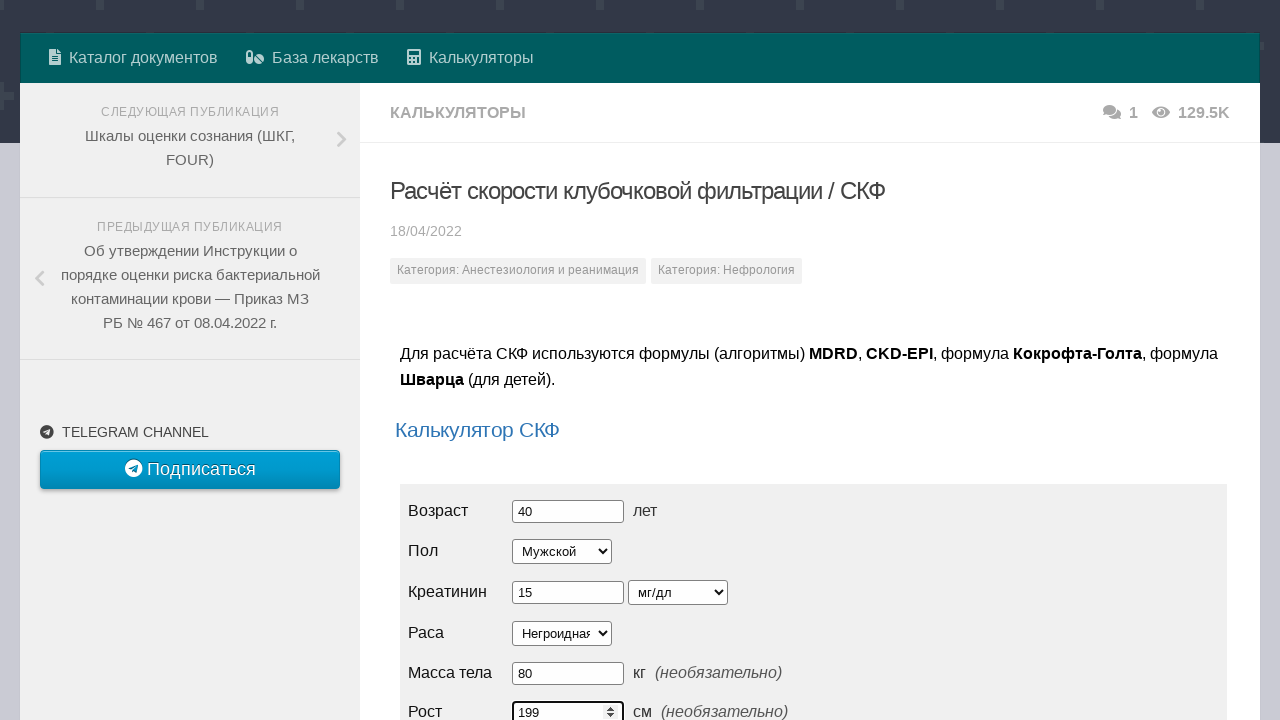

Clicked calculate button at (455, 361) on iframe >> nth=0 >> internal:control=enter-frame >> button:text('Рассчитать')
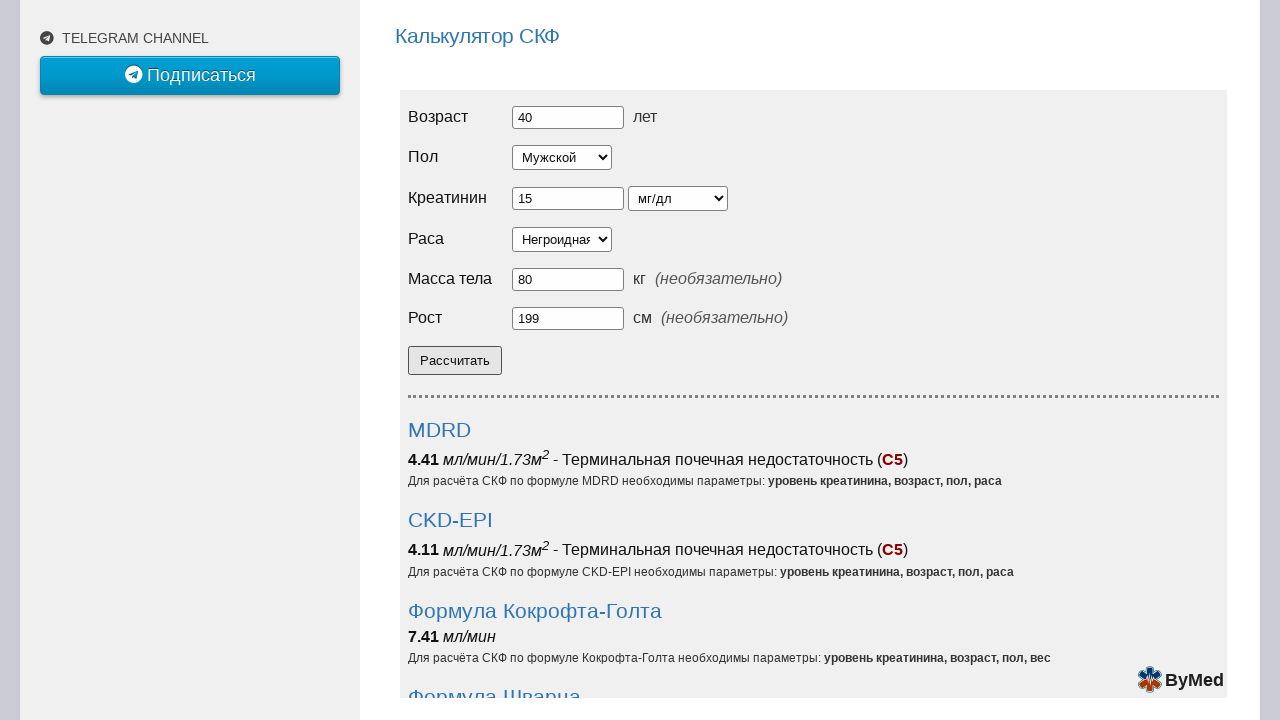

MDRD result became visible
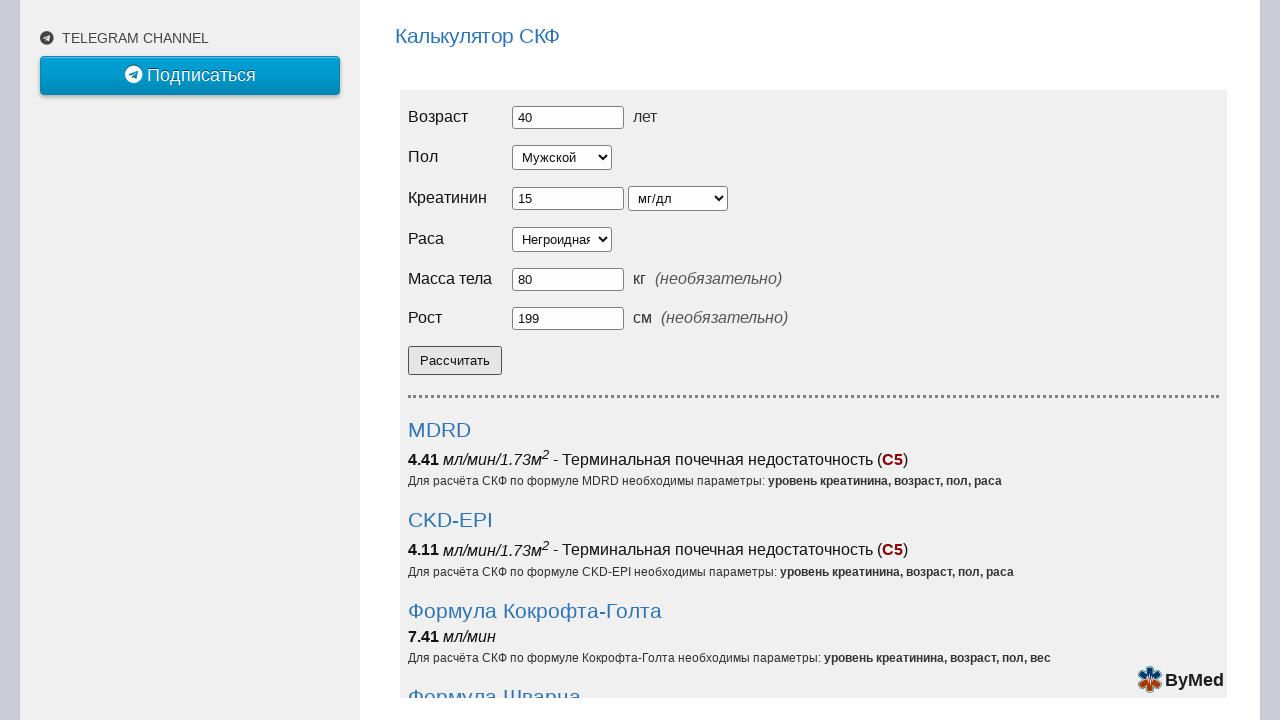

Retrieved MDRD result: 4.41
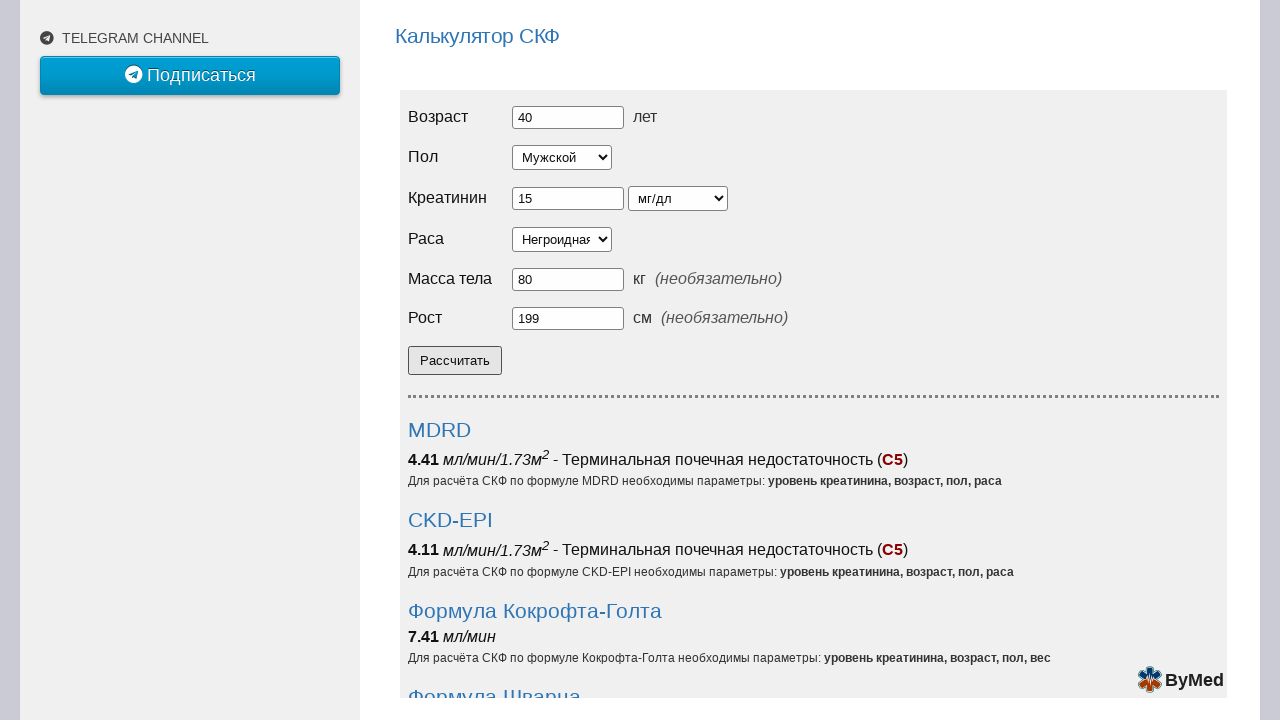

Verified MDRD result equals 4.41
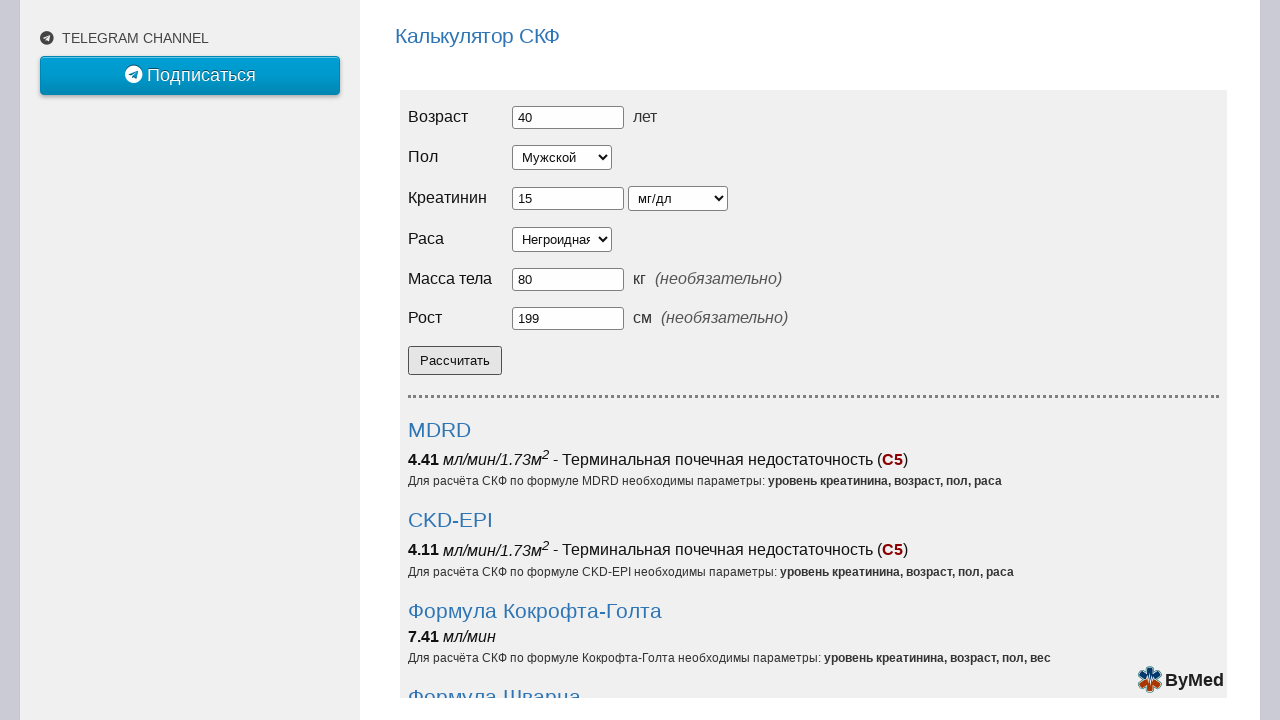

Retrieved unit text: мл/мин/1.73м2
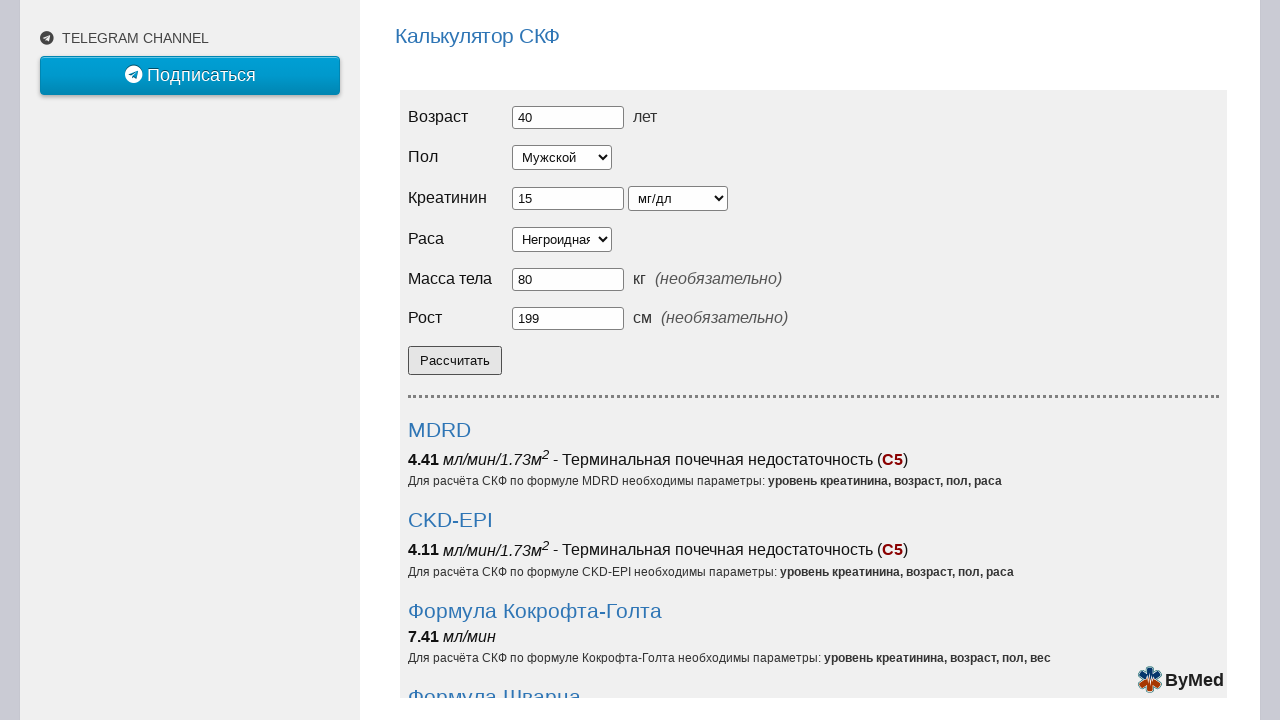

Verified unit text equals мл/мин/1.73м2
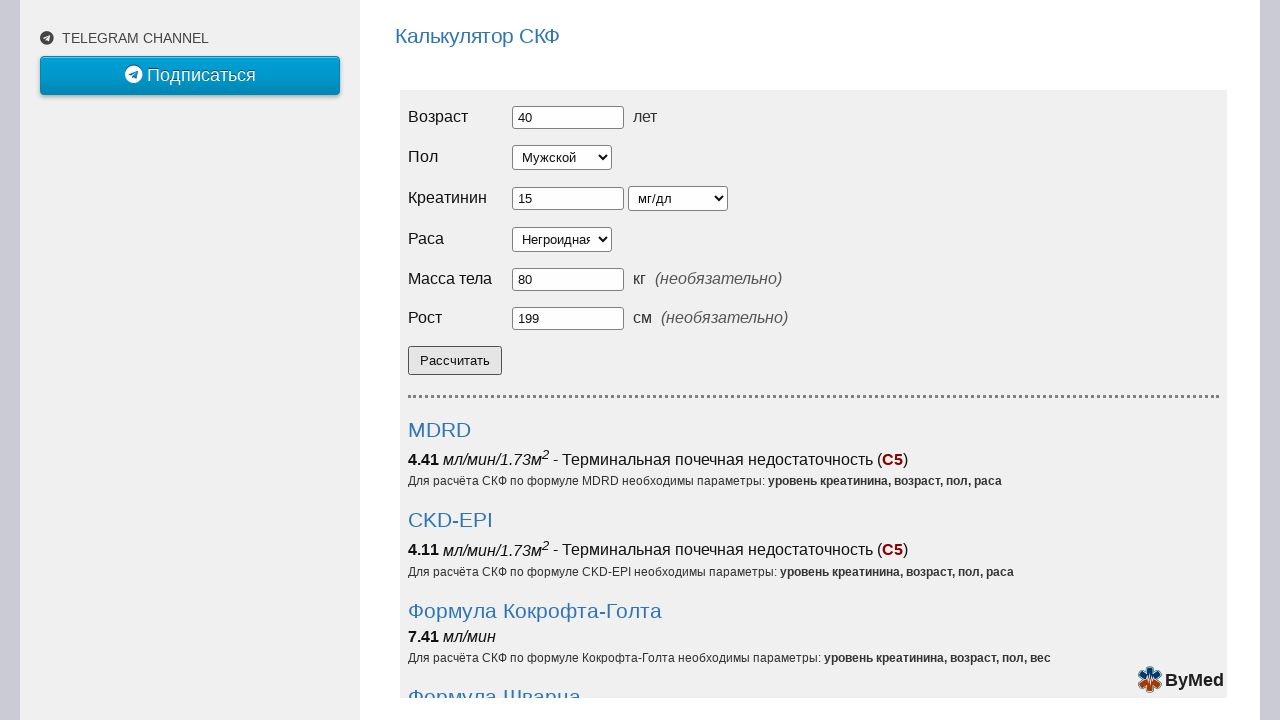

Retrieved diagnosis text: Терминальная почечная недостаточность (C5)
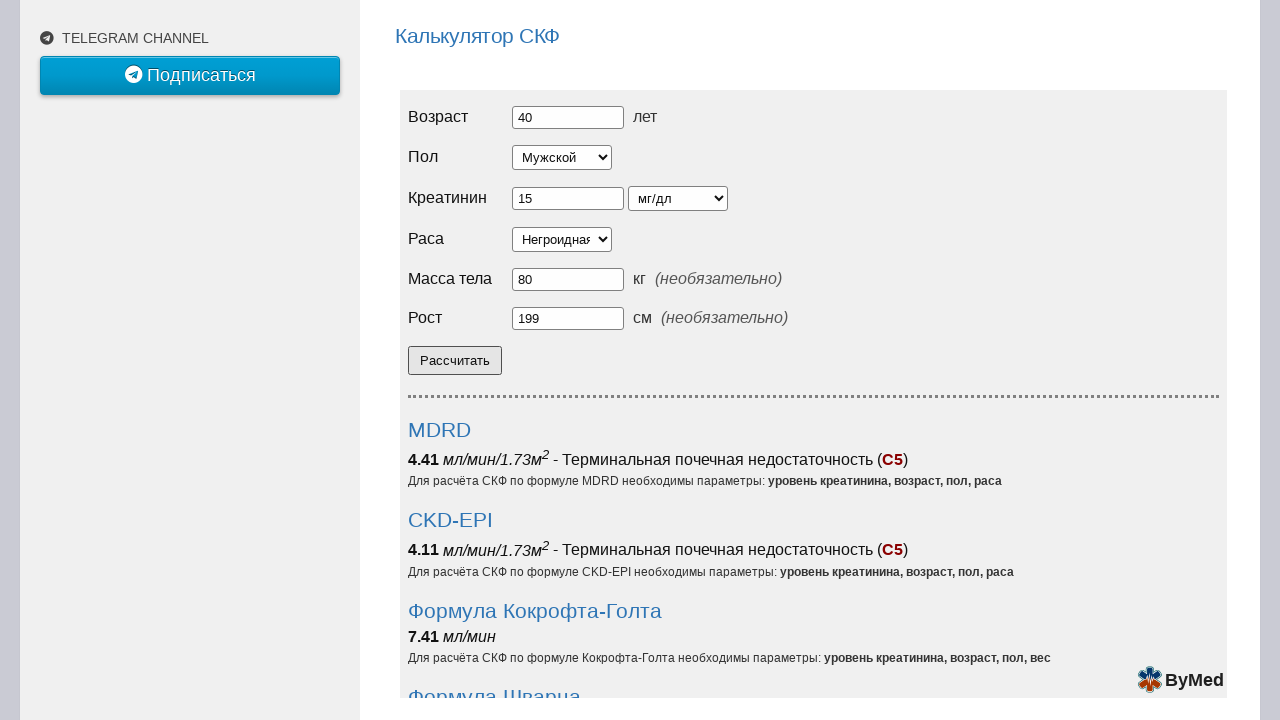

Verified diagnosis equals Терминальная почечная недостаточность (C5)
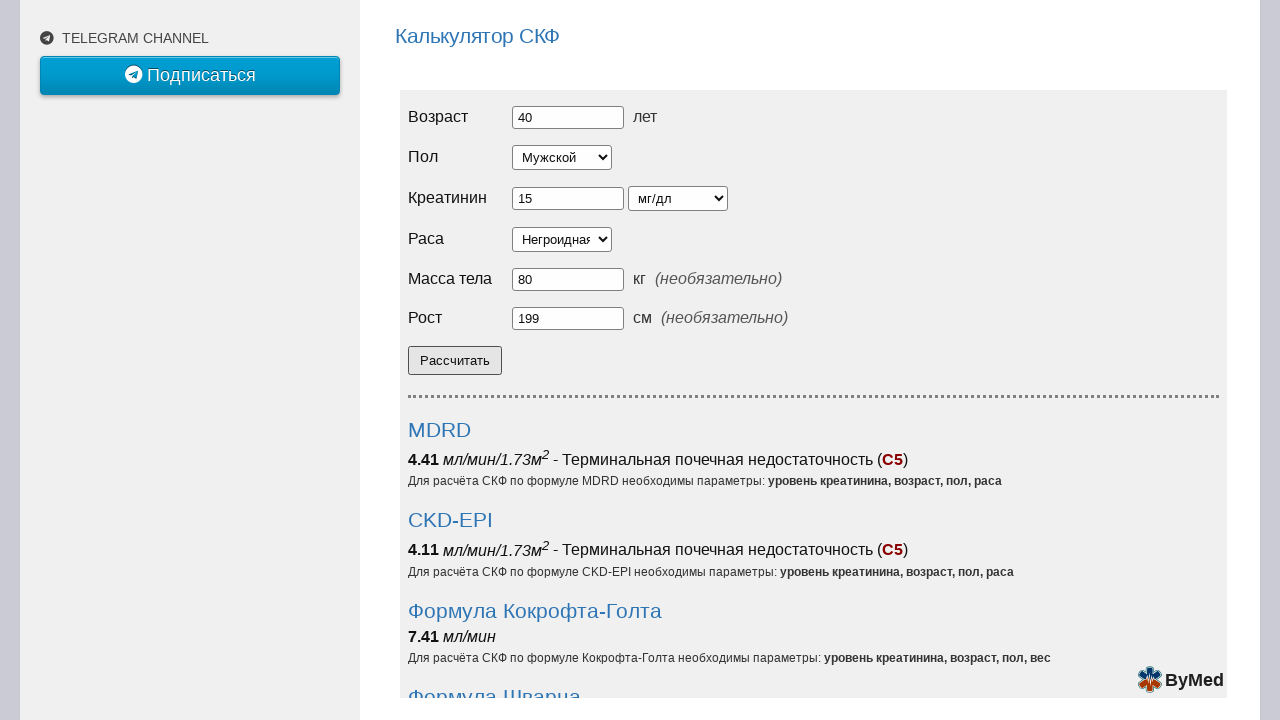

Retrieved CKD-EPI result: 4.11
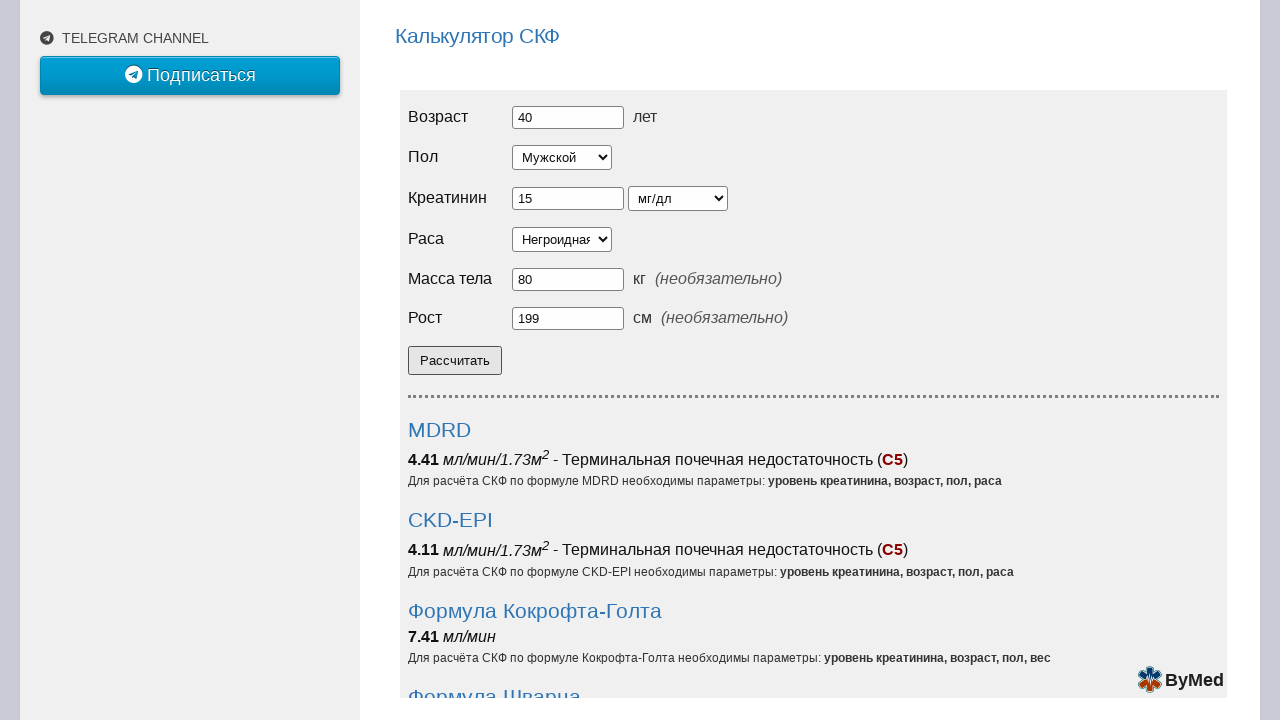

Verified CKD-EPI result equals 4.11
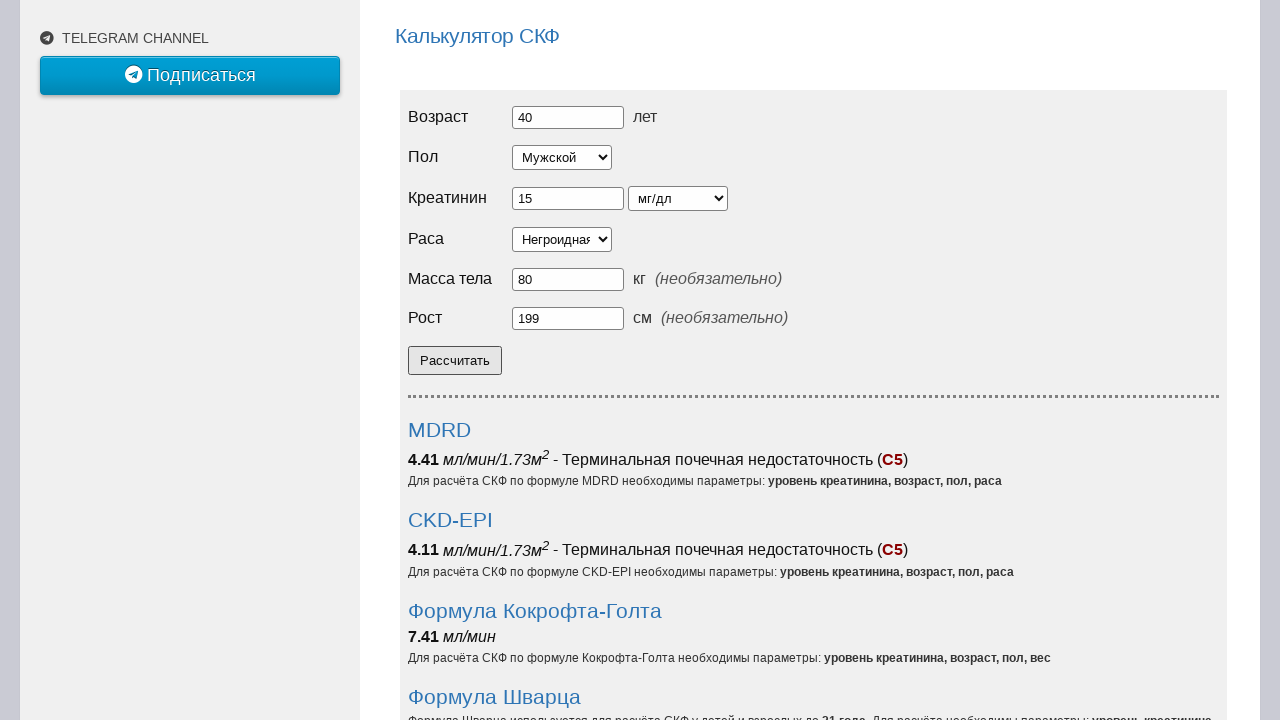

Retrieved Cockcroft-Gault result: 7.41
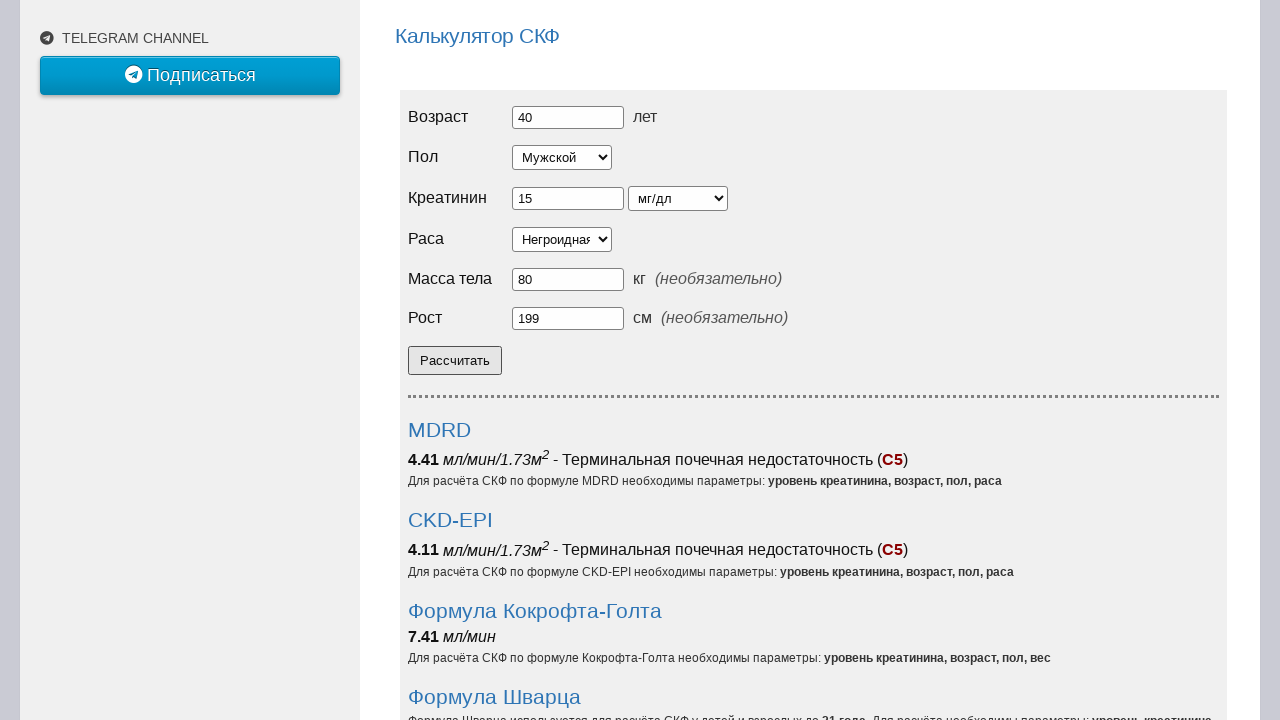

Verified Cockcroft-Gault result equals 7.41
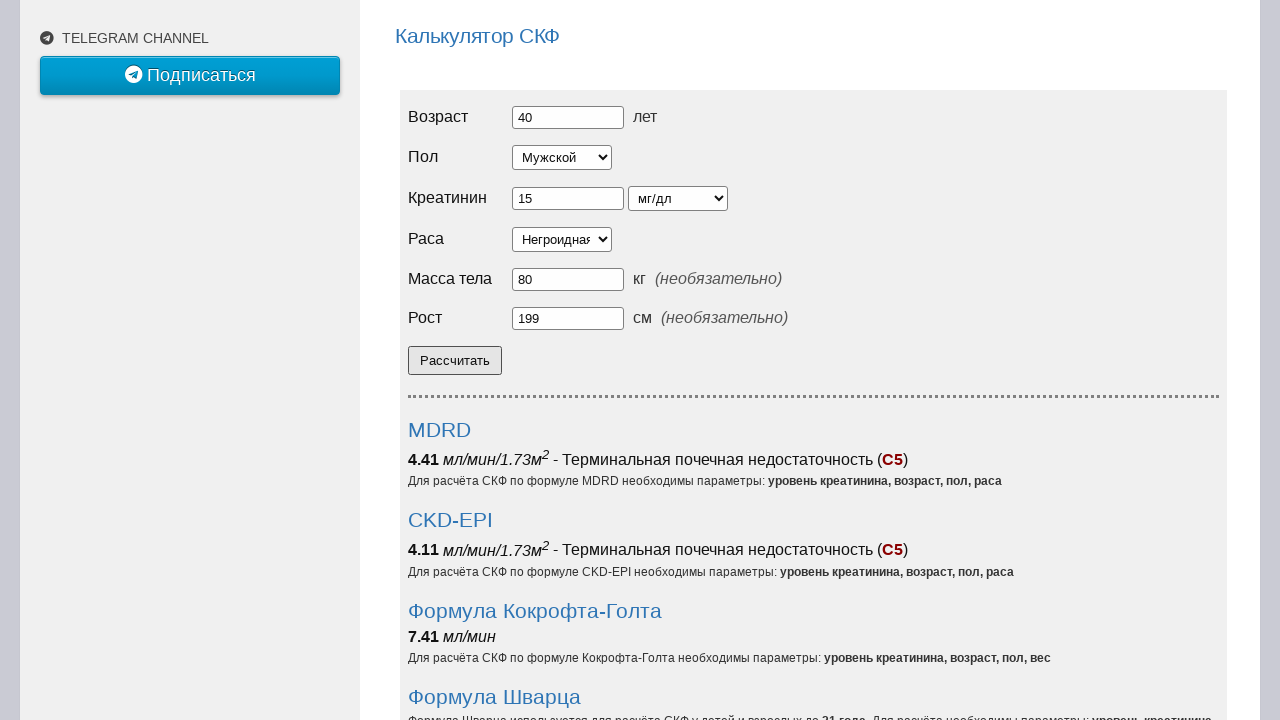

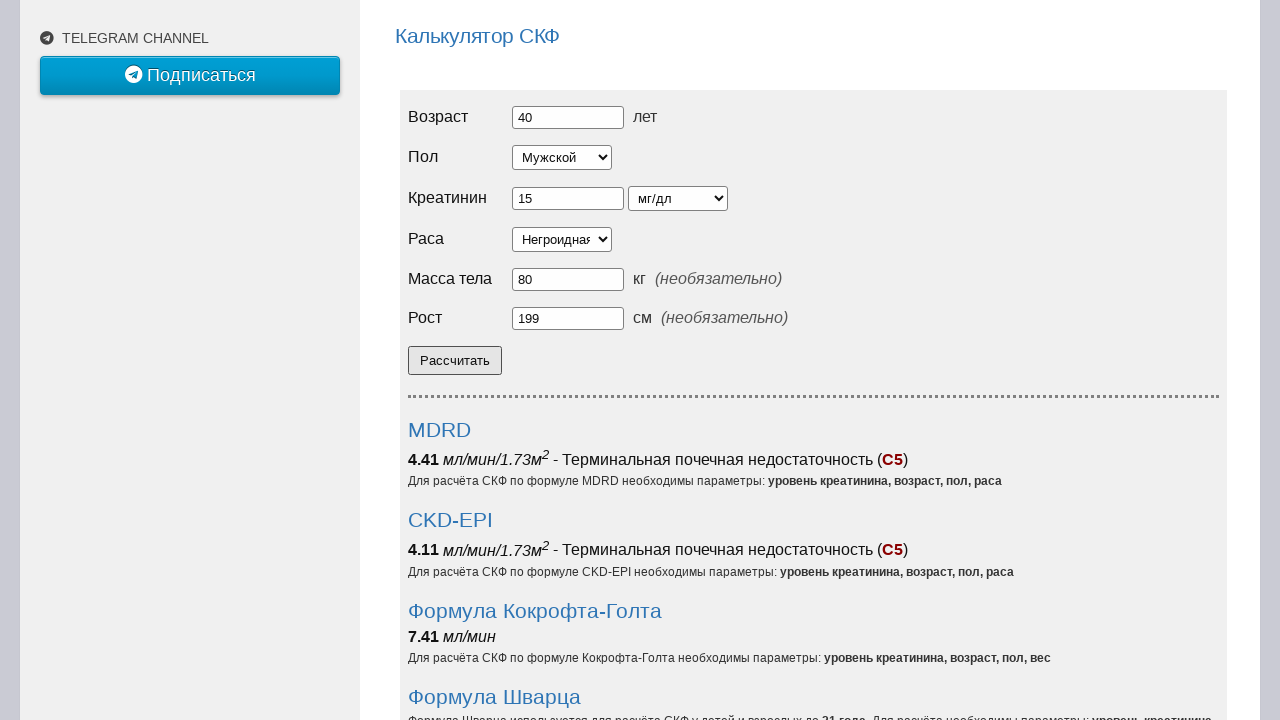